Tests phone number field validation with invalid characters (letters and special characters), verifying the form does not submit.

Starting URL: https://demoqa.com/automation-practice-form

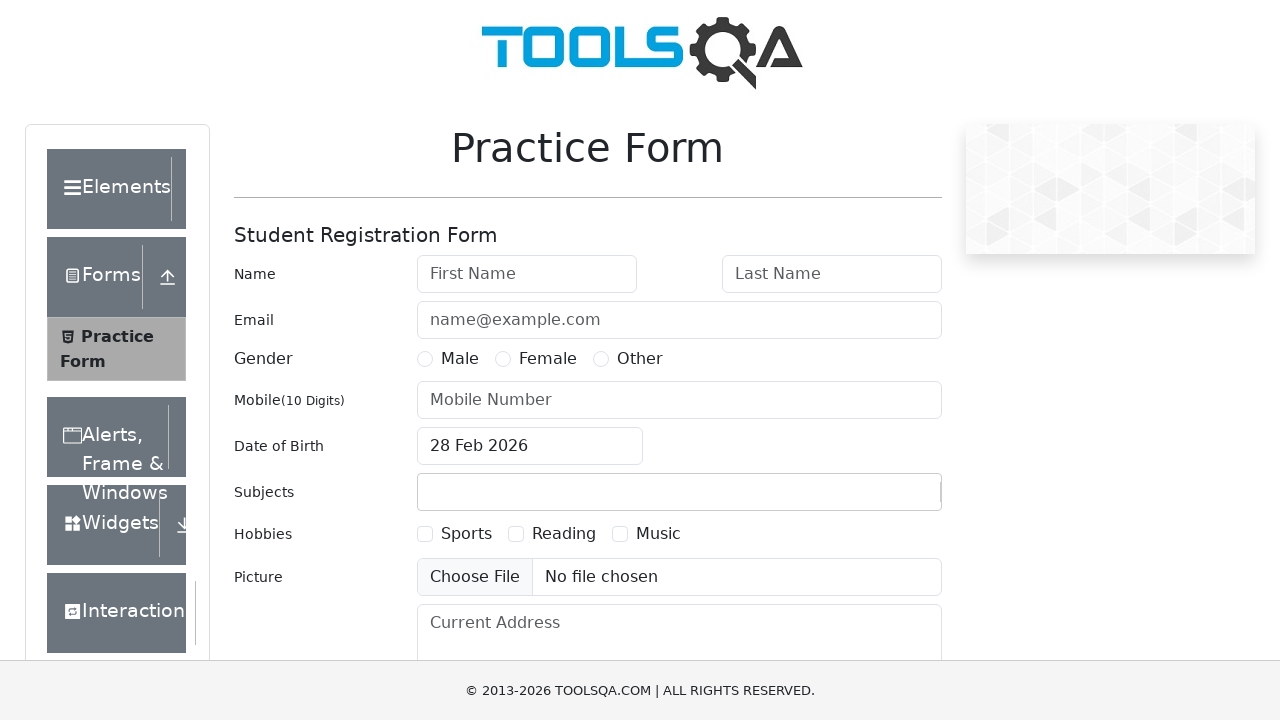

Filled first name field with 'Sofia' on #firstName
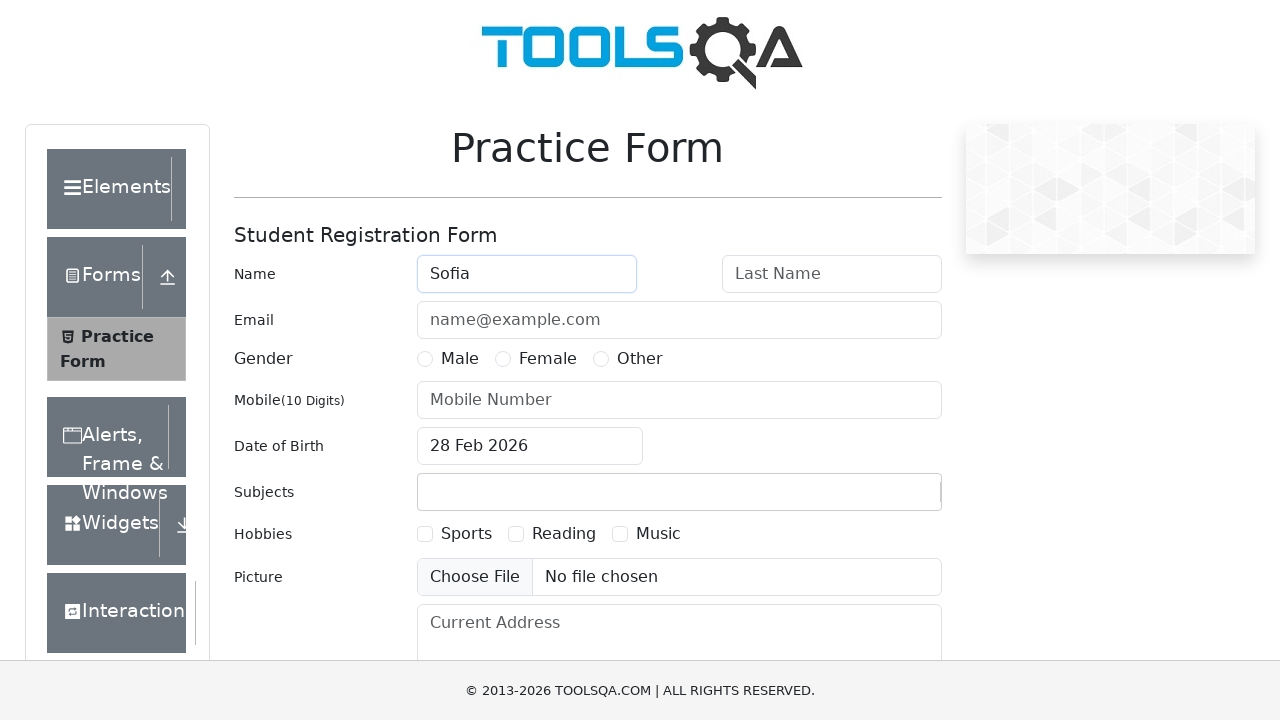

Filled last name field with 'Martinez' on #lastName
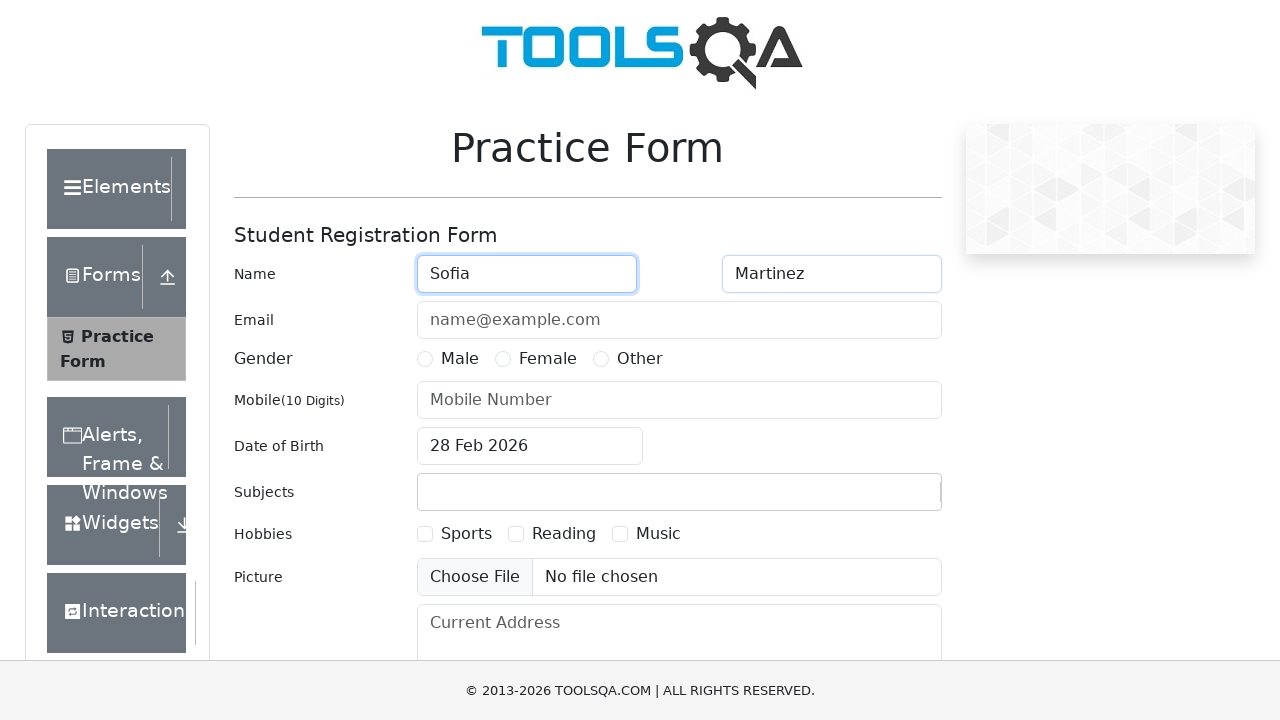

Selected Female gender radio button at (548, 359) on label[for='gender-radio-2']
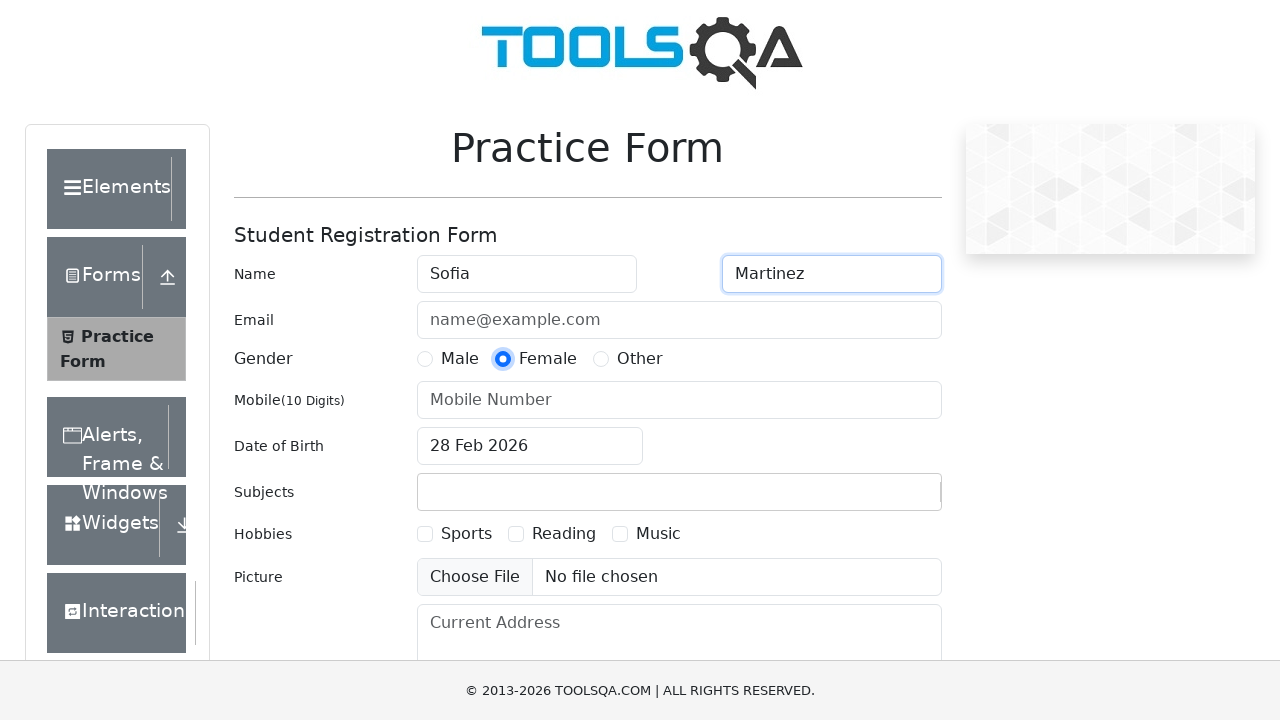

Filled phone number field with invalid characters 'ваfff&%^$#' on #userNumber
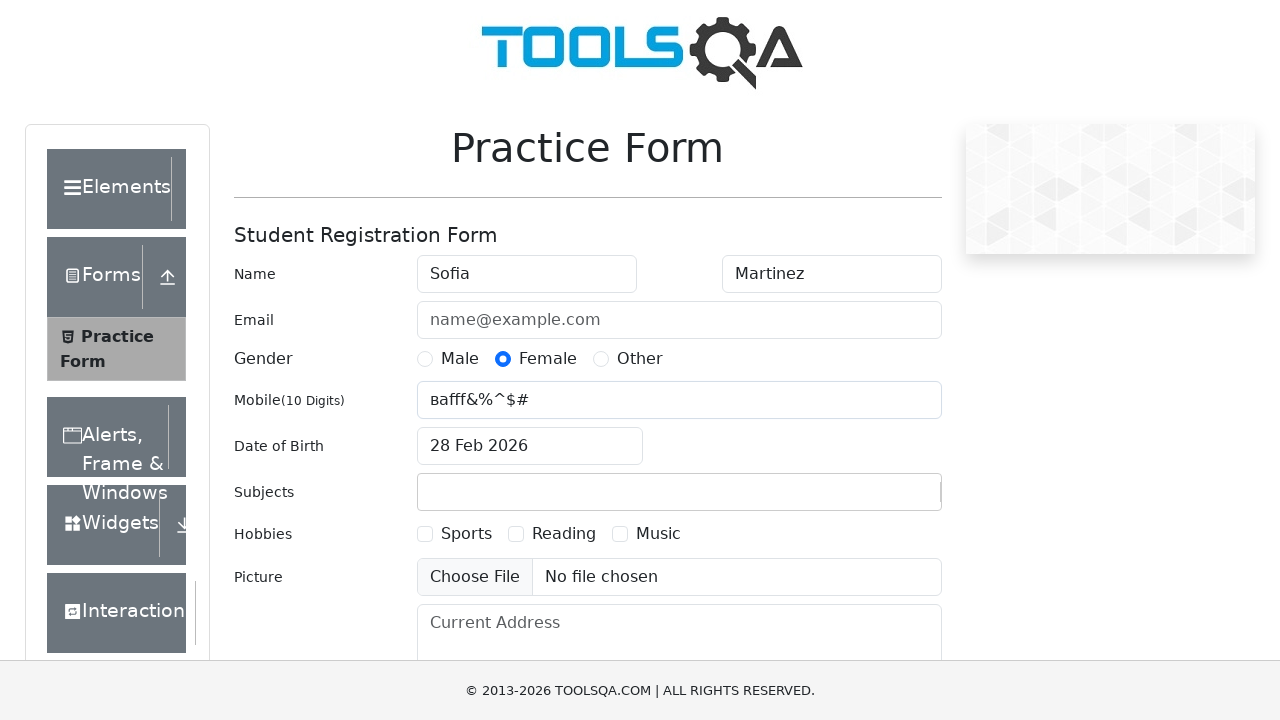

Opened date picker at (530, 446) on #dateOfBirthInput
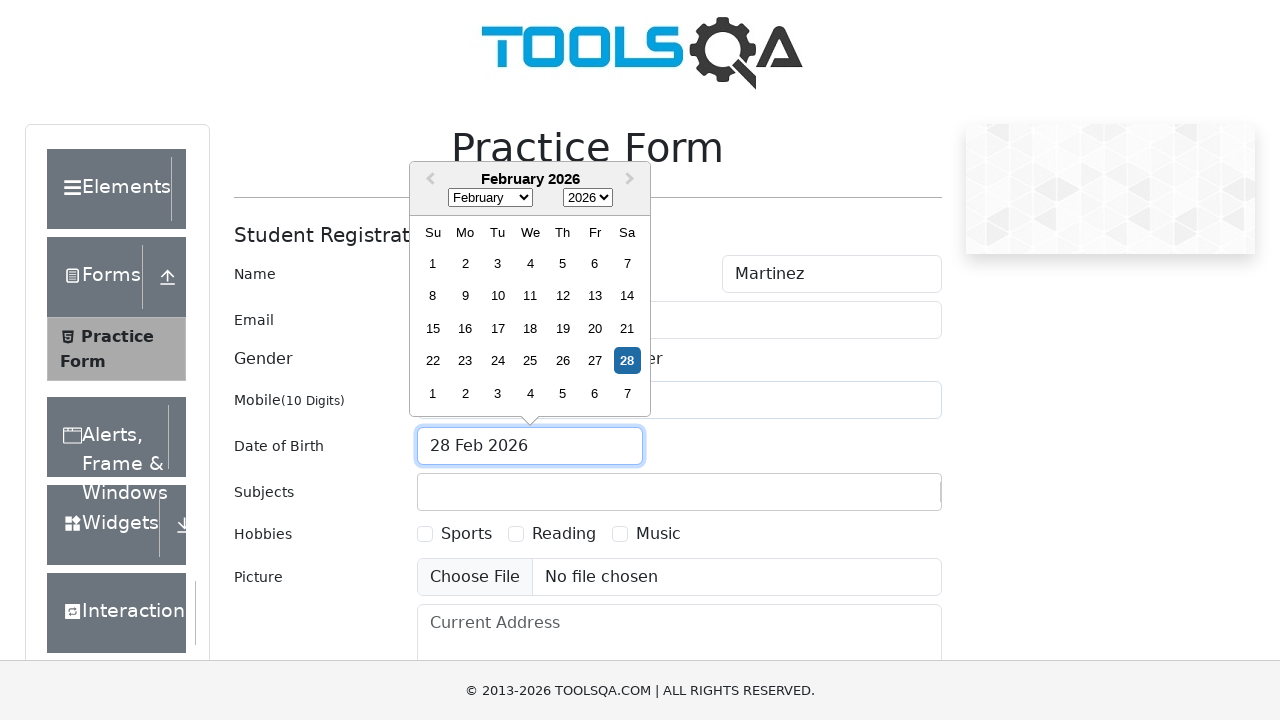

Selected month 8 (September) from date picker on .react-datepicker__month-select
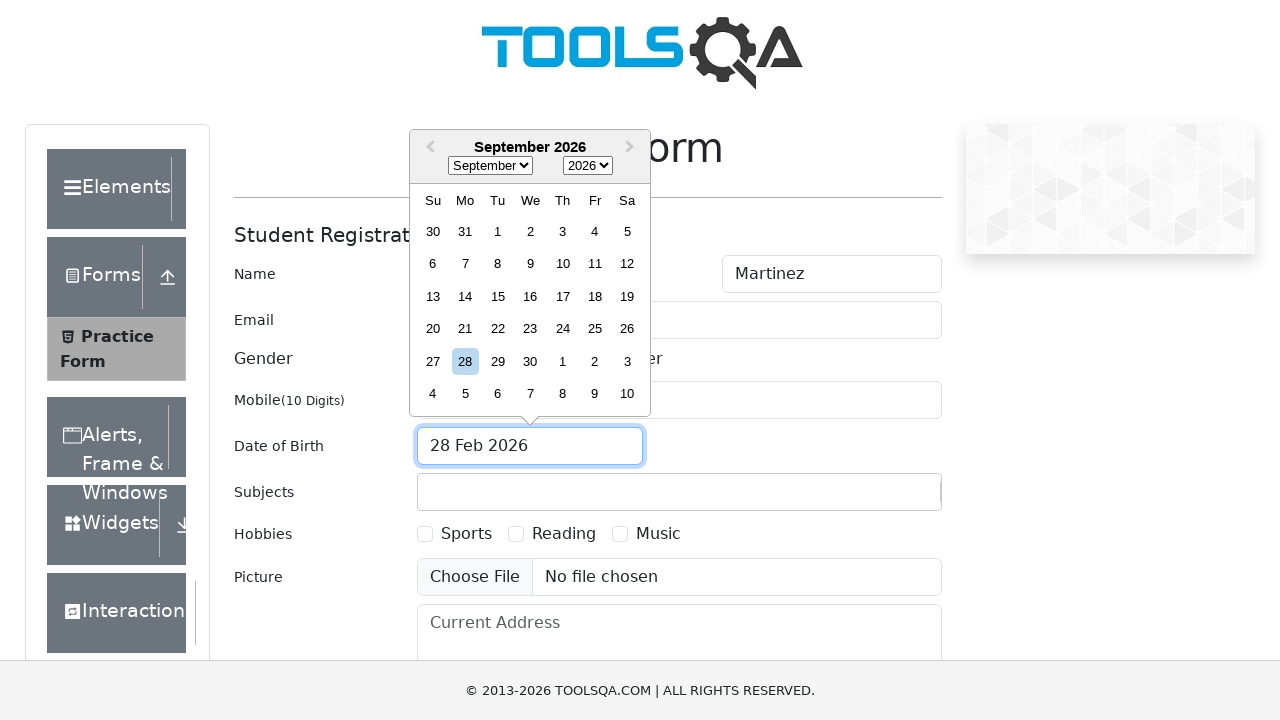

Selected year 1995 from date picker on .react-datepicker__year-select
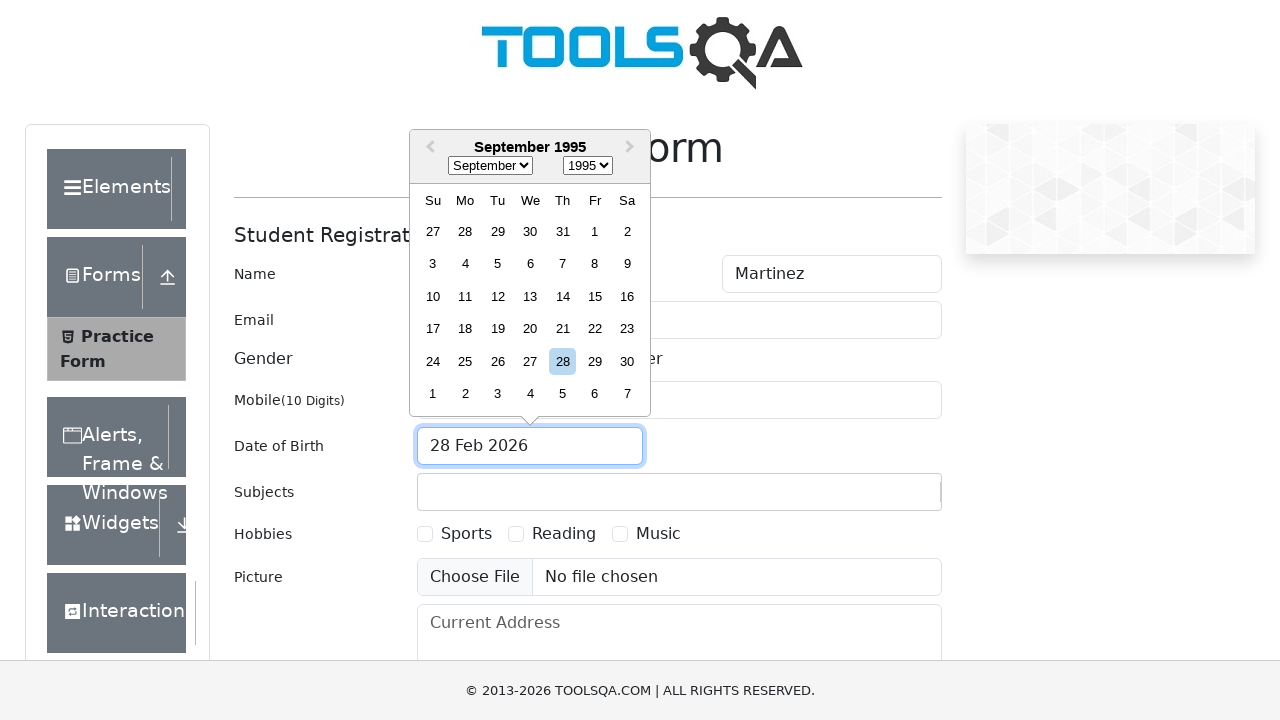

Selected day 6 from date picker at (530, 264) on .react-datepicker__day--006:not(.react-datepicker__day--outside-month)
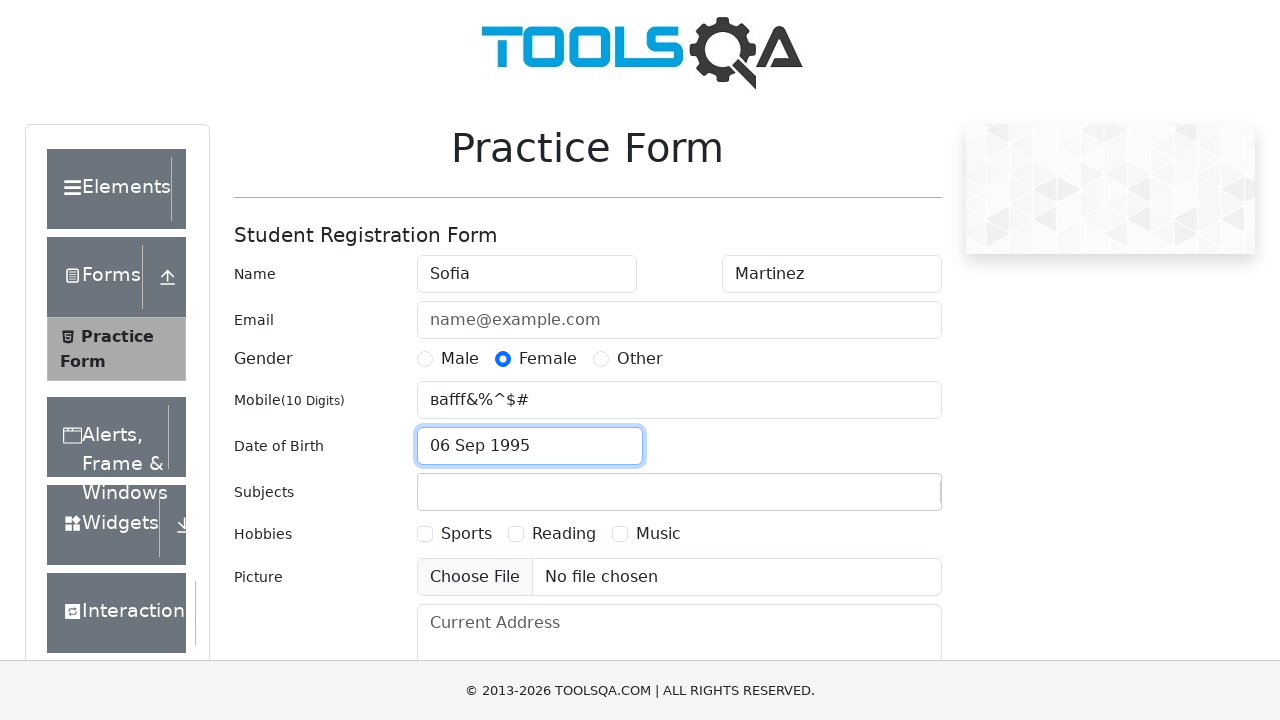

Clicked submit button to submit form at (885, 499) on #submit
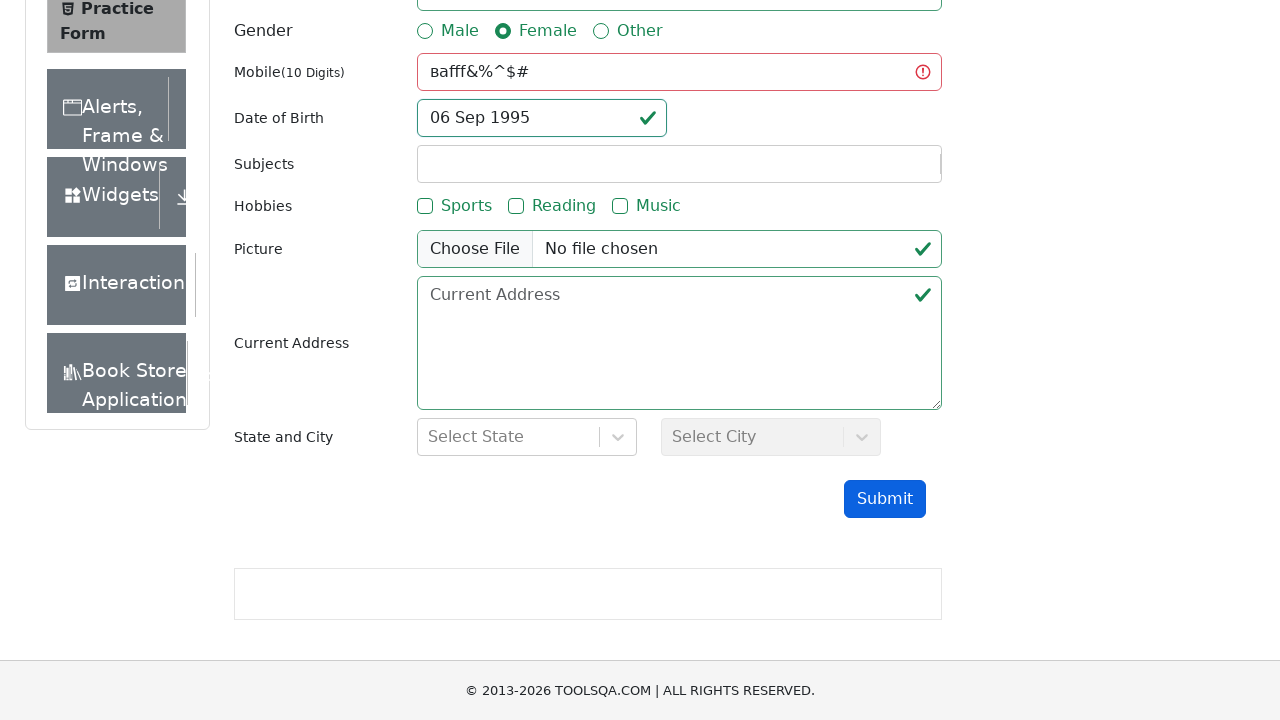

Waited 500ms for form submission processing
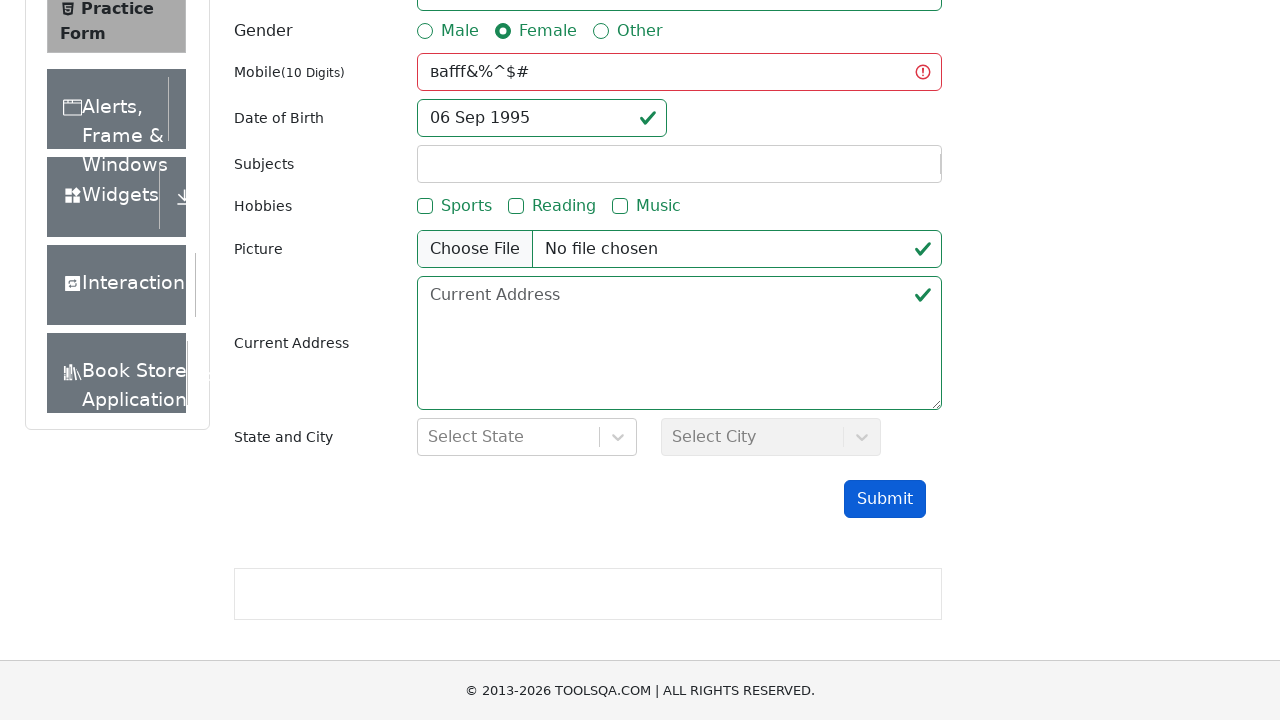

Verified results table is not visible (form validation failed as expected)
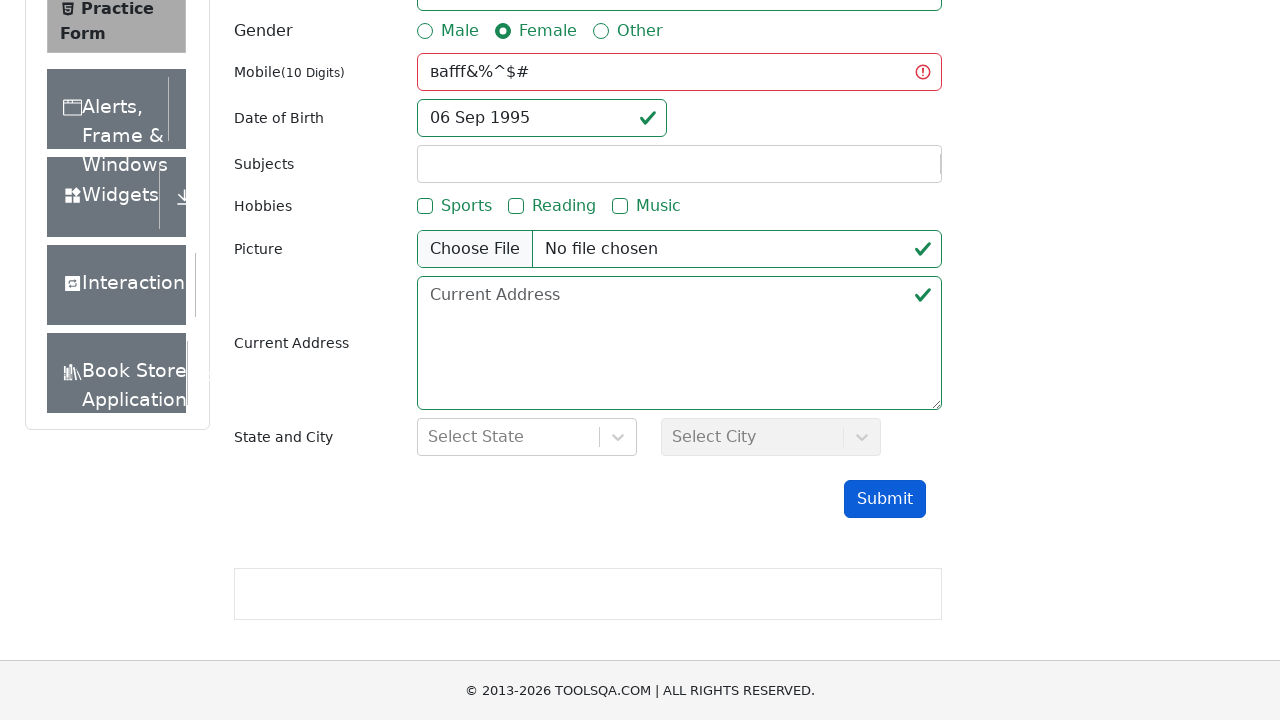

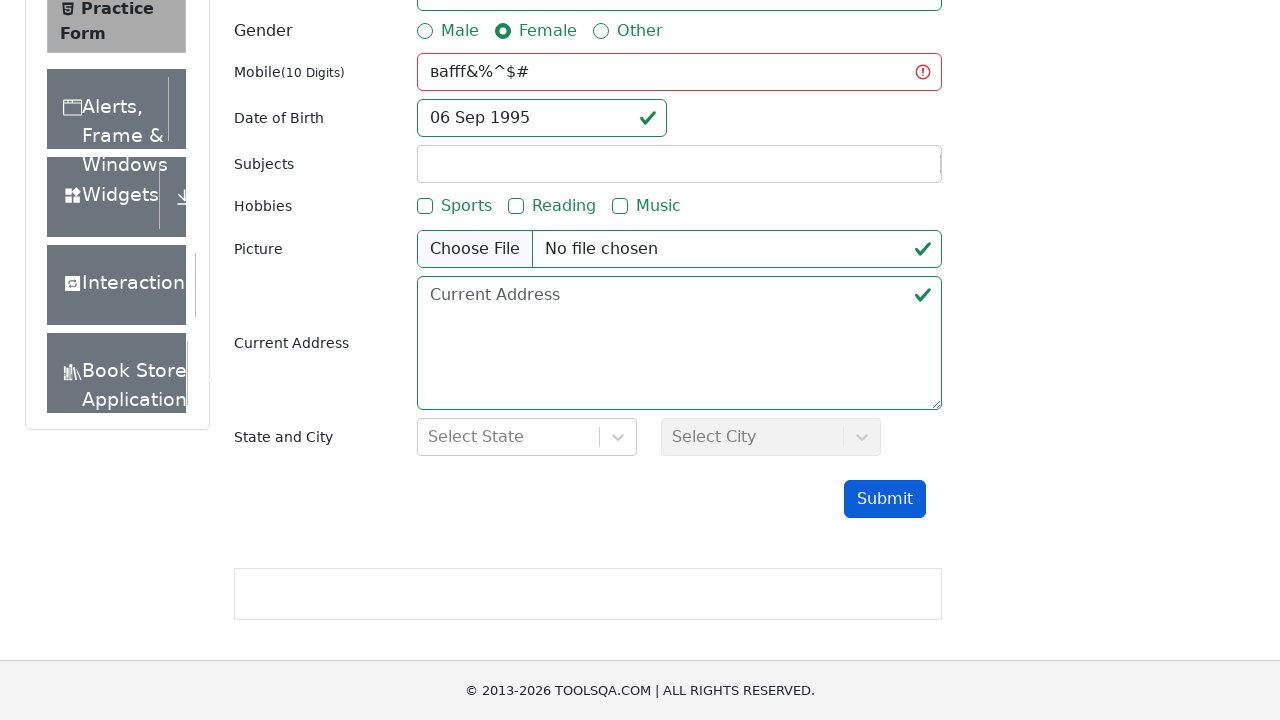